Tests a simple form by filling in first name, last name, city, and country fields using different element selectors, then submitting the form

Starting URL: http://suninjuly.github.io/simple_form_find_task.html

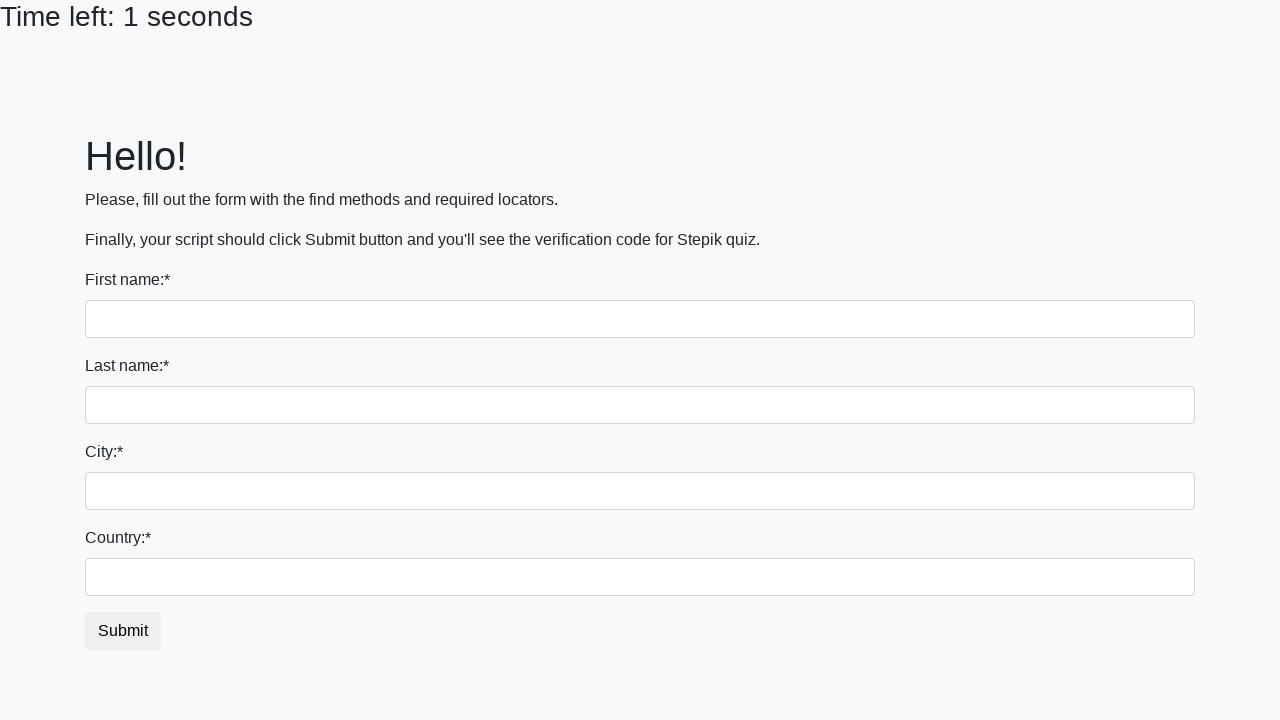

Filled first name field with 'Ivan' on input
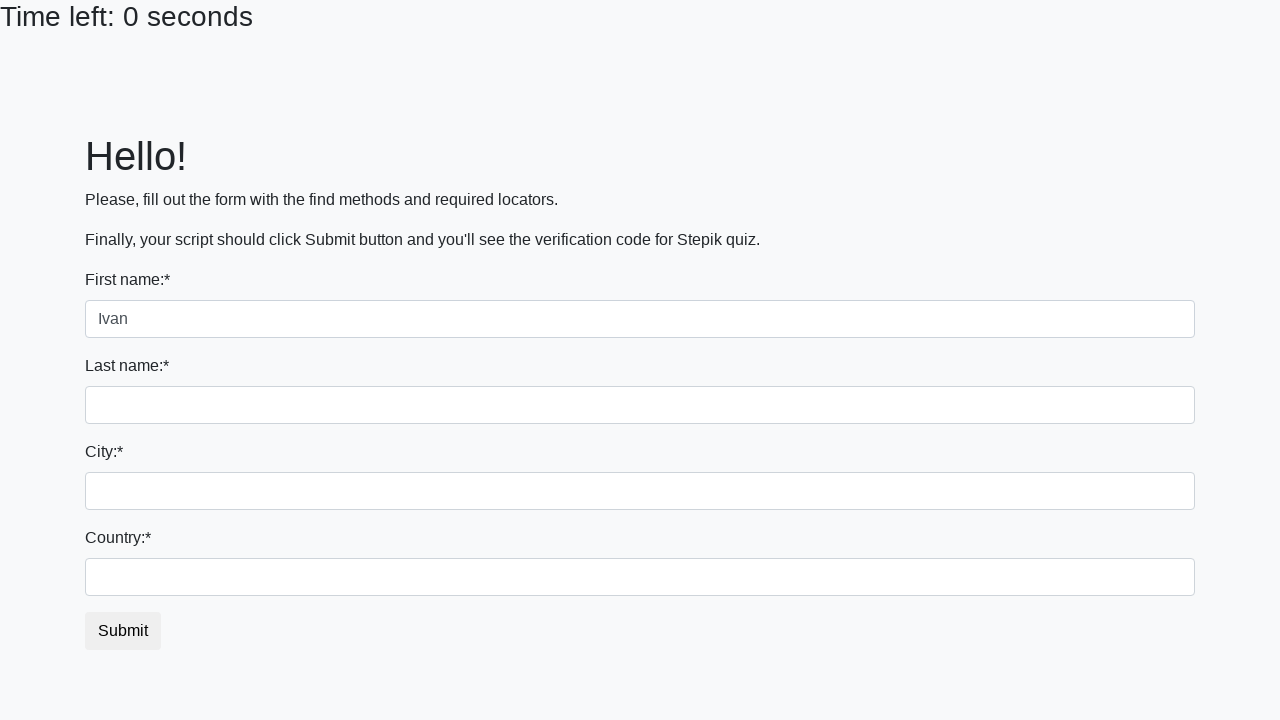

Filled last name field with 'Petrov' on input[name='last_name']
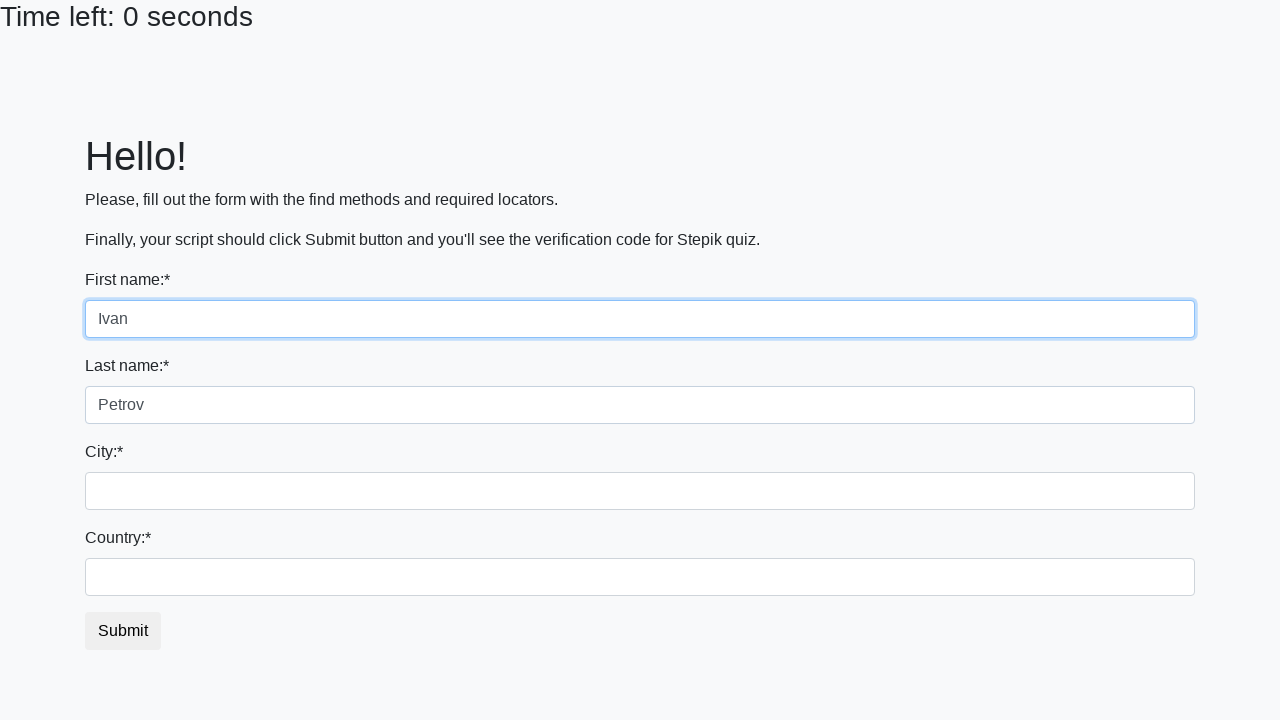

Filled city field with 'Smolensk' on .city
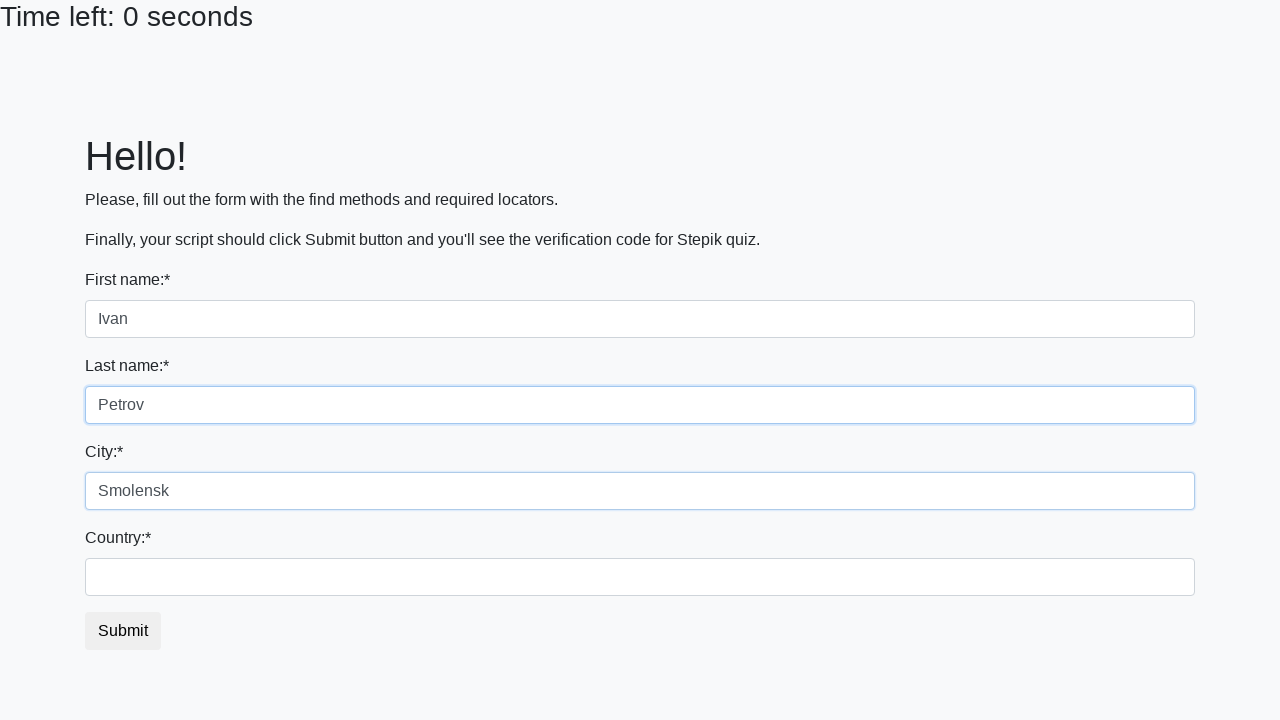

Filled country field with 'Russia' on #country
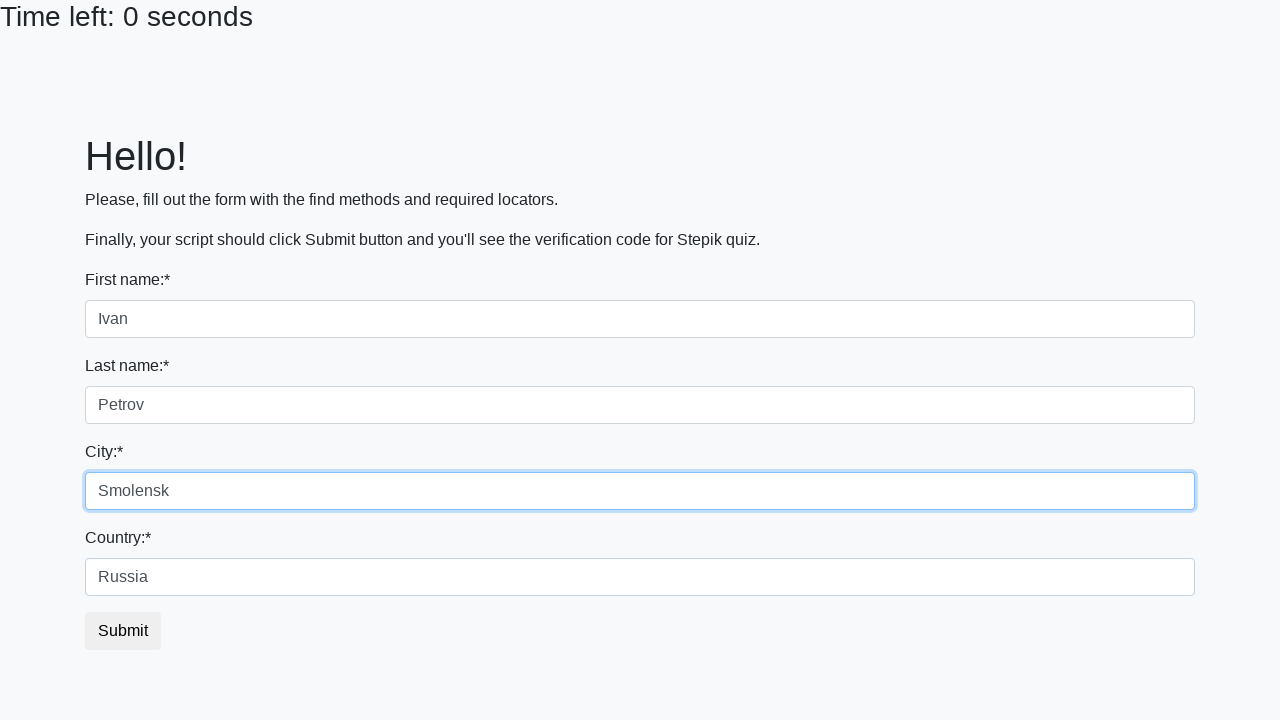

Clicked submit button to submit the form at (123, 631) on button.btn
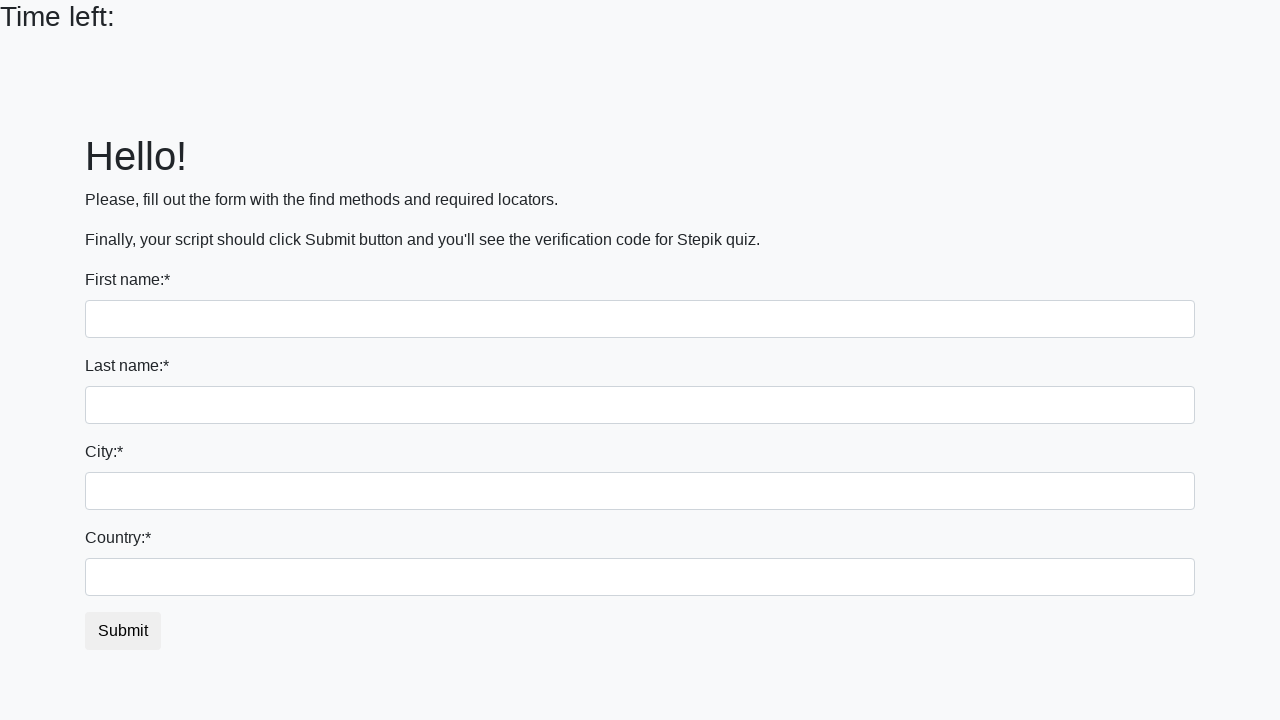

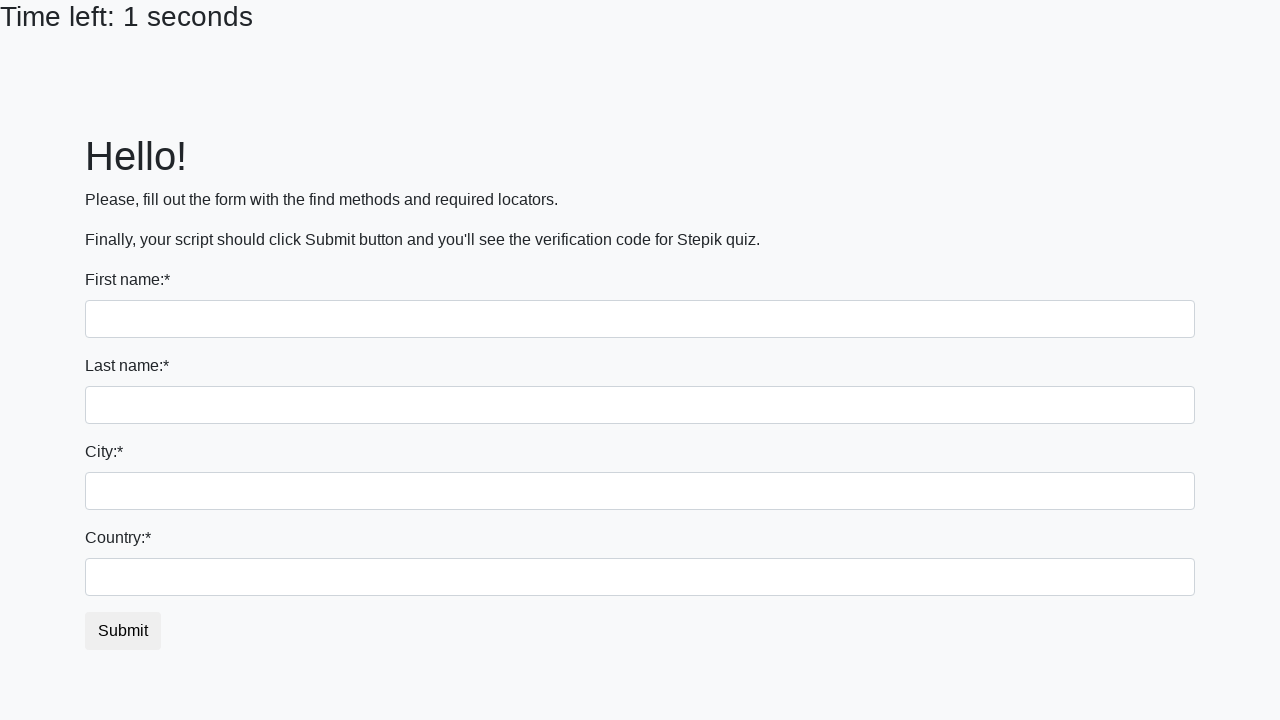